Navigates to the main page and clicks the Terms of Use link in the footer, then validates navigation to the terms page

Starting URL: https://www.pokellector.com/

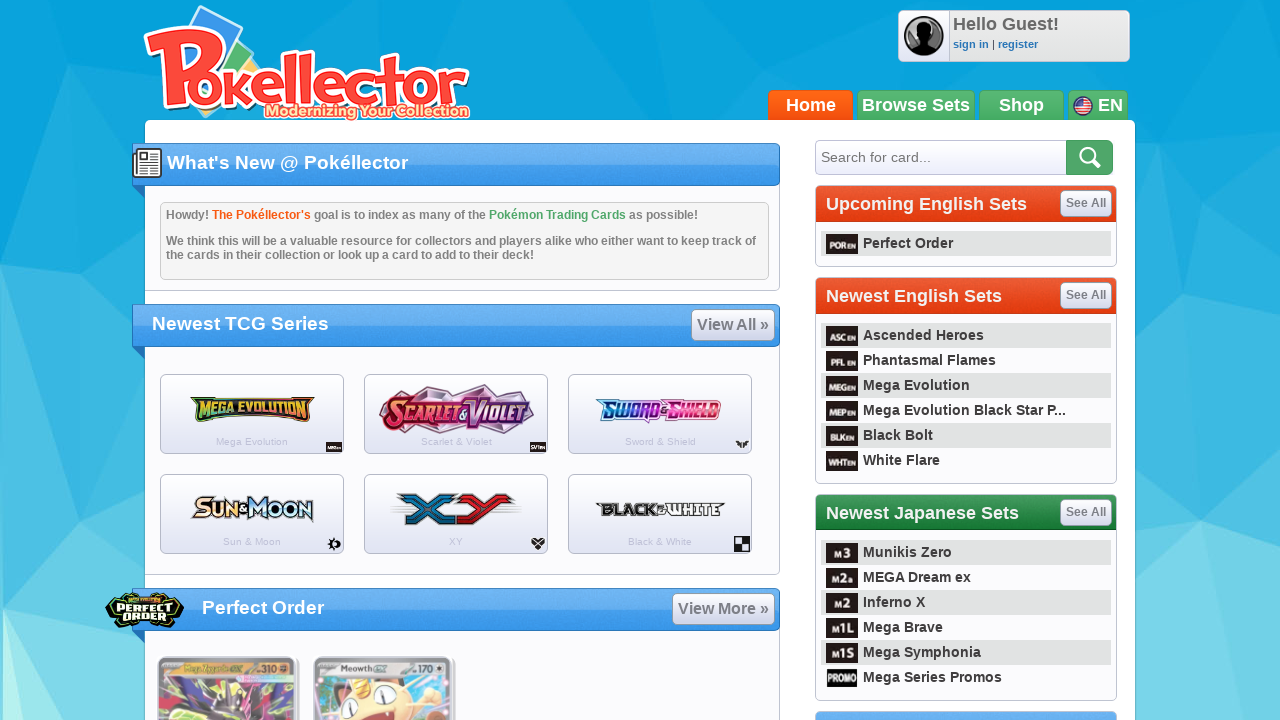

Clicked Terms of Use link in footer at (276, 668) on footer a:has-text('Terms'), a:has-text('Terms of Use')
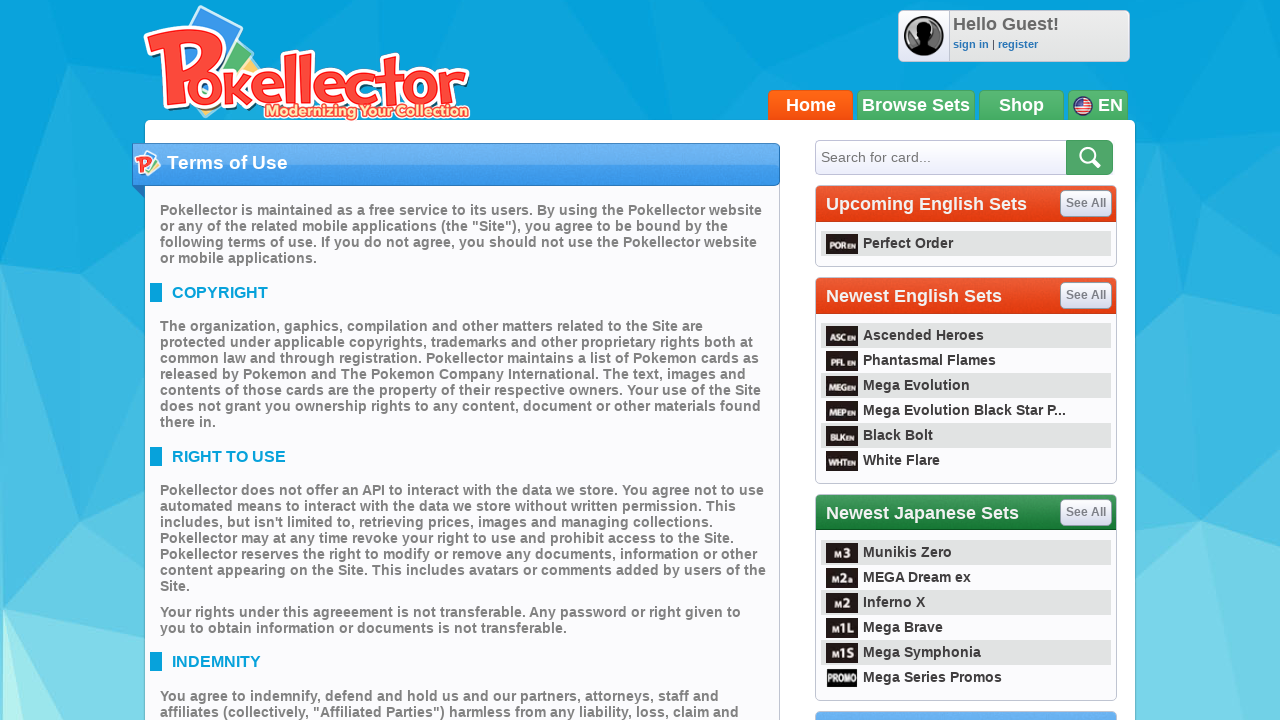

Waited for page to load
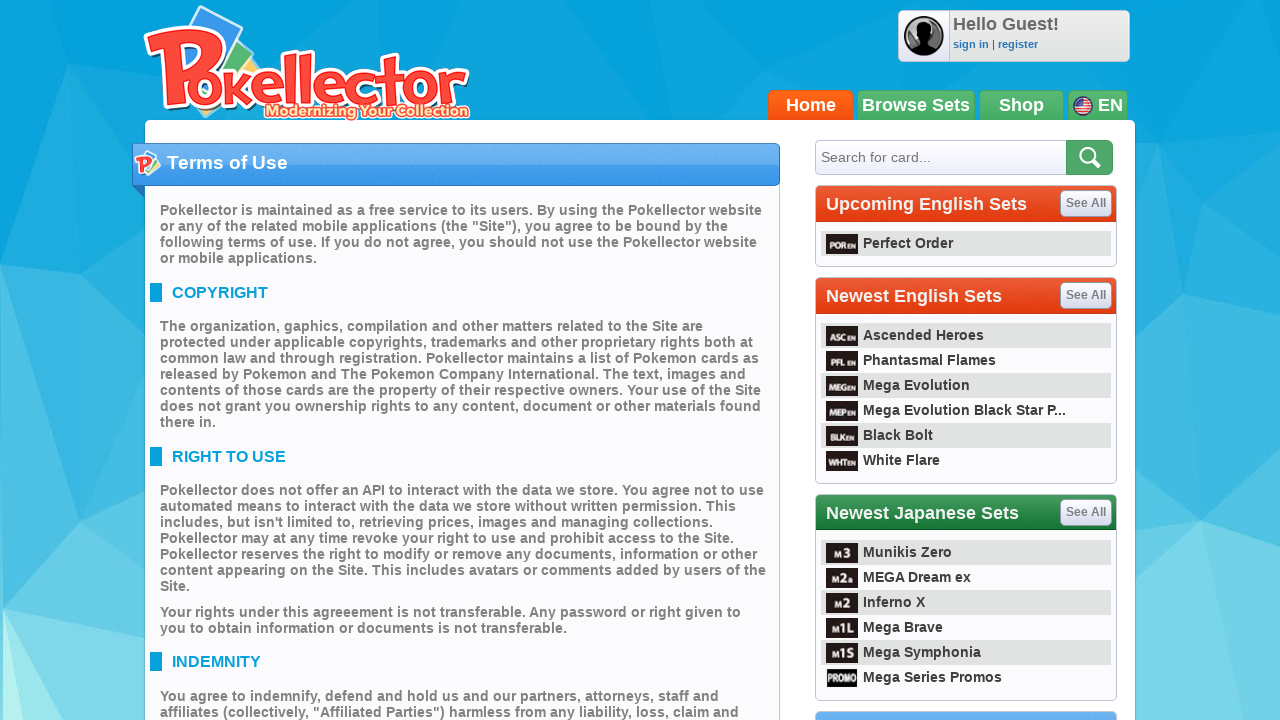

Verified navigation to terms page at https://www.pokellector.com/terms
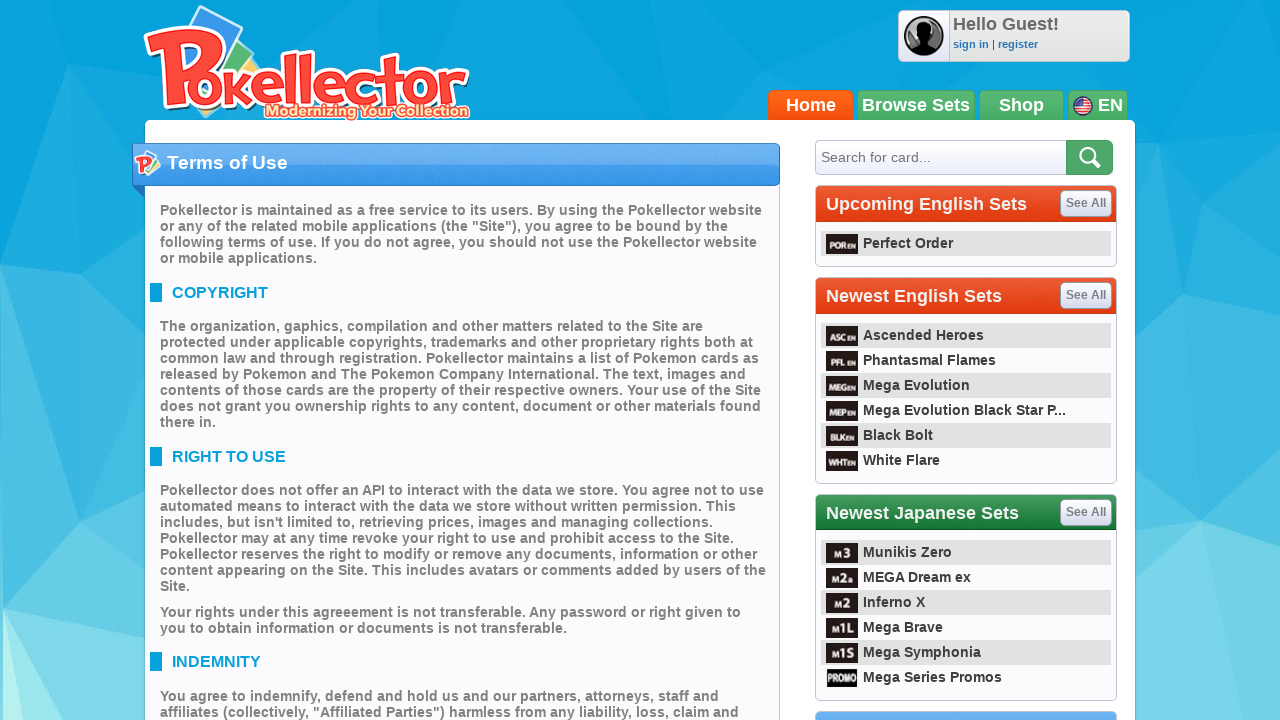

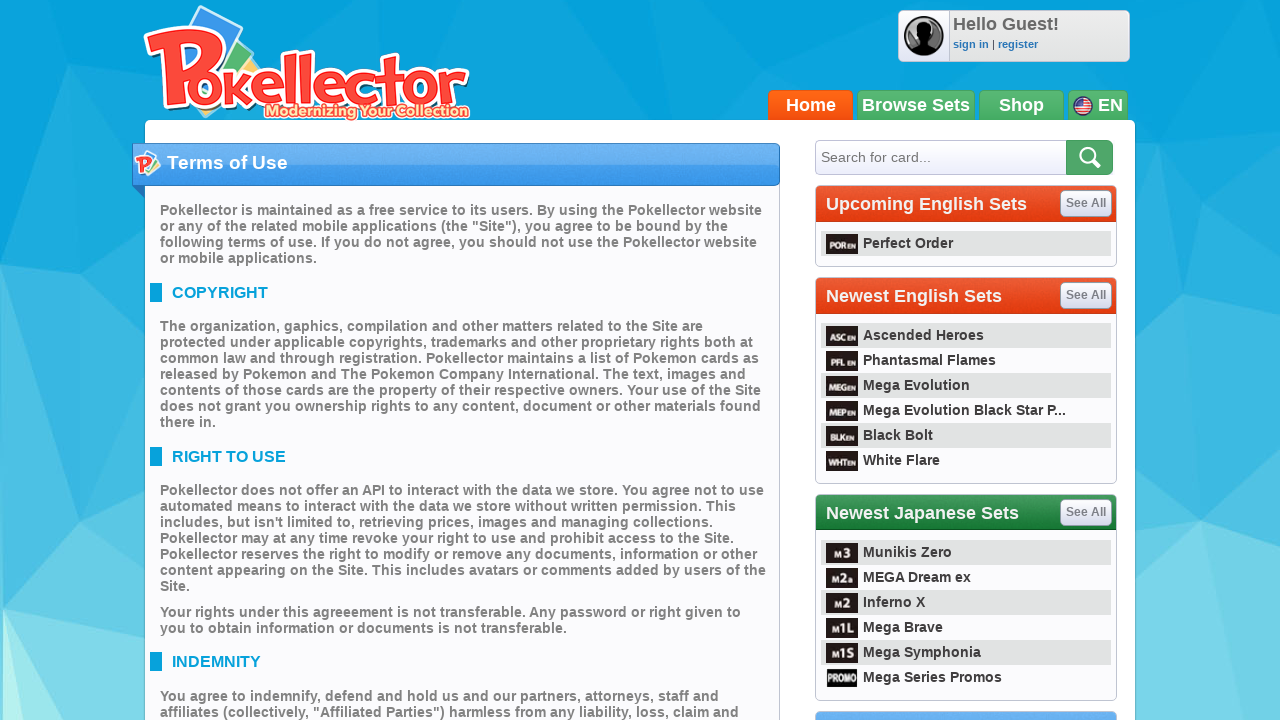